Demonstrates drag and drop by offset action by dragging element A to a specific coordinate position

Starting URL: https://crossbrowsertesting.github.io/drag-and-drop

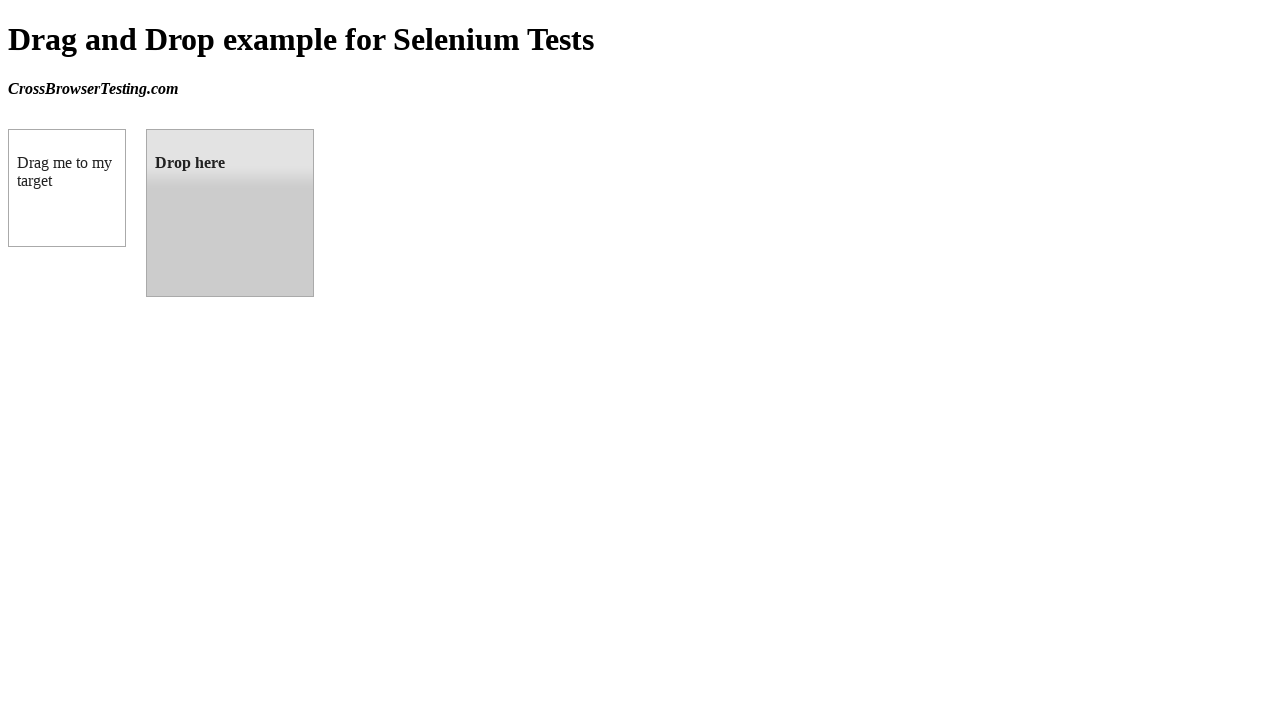

Waited for draggable element to be available
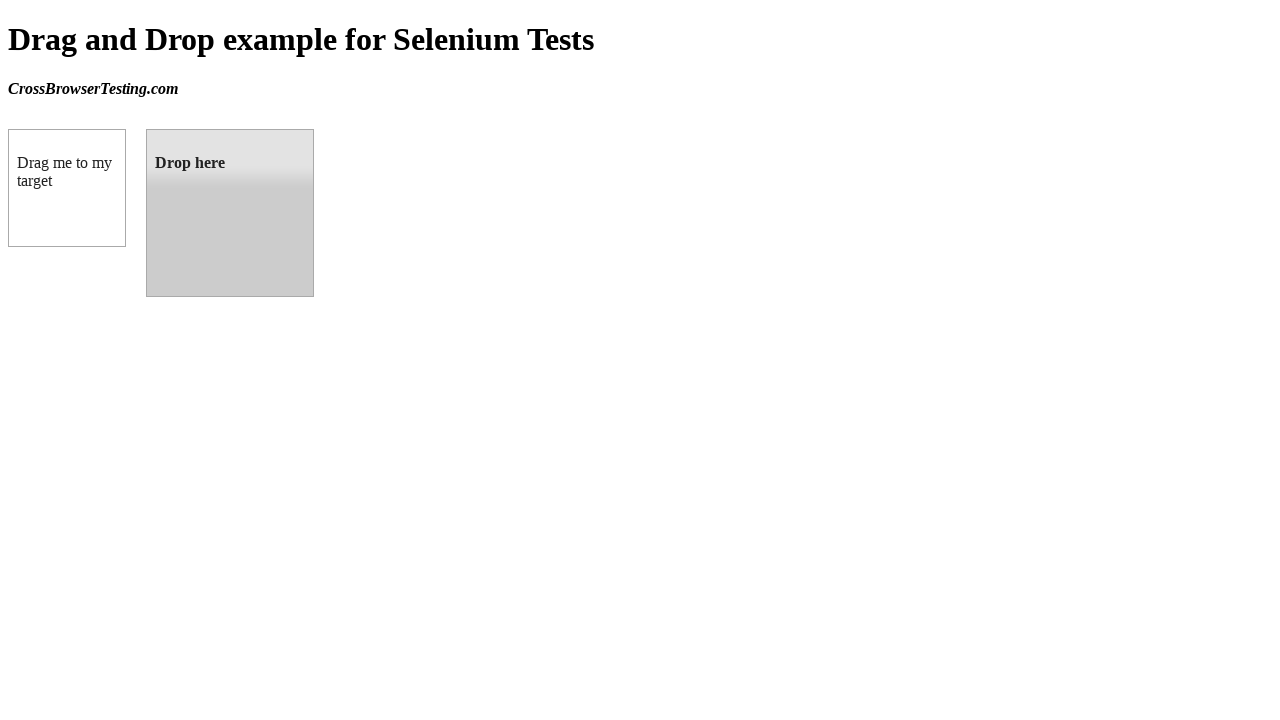

Waited for droppable element to be available
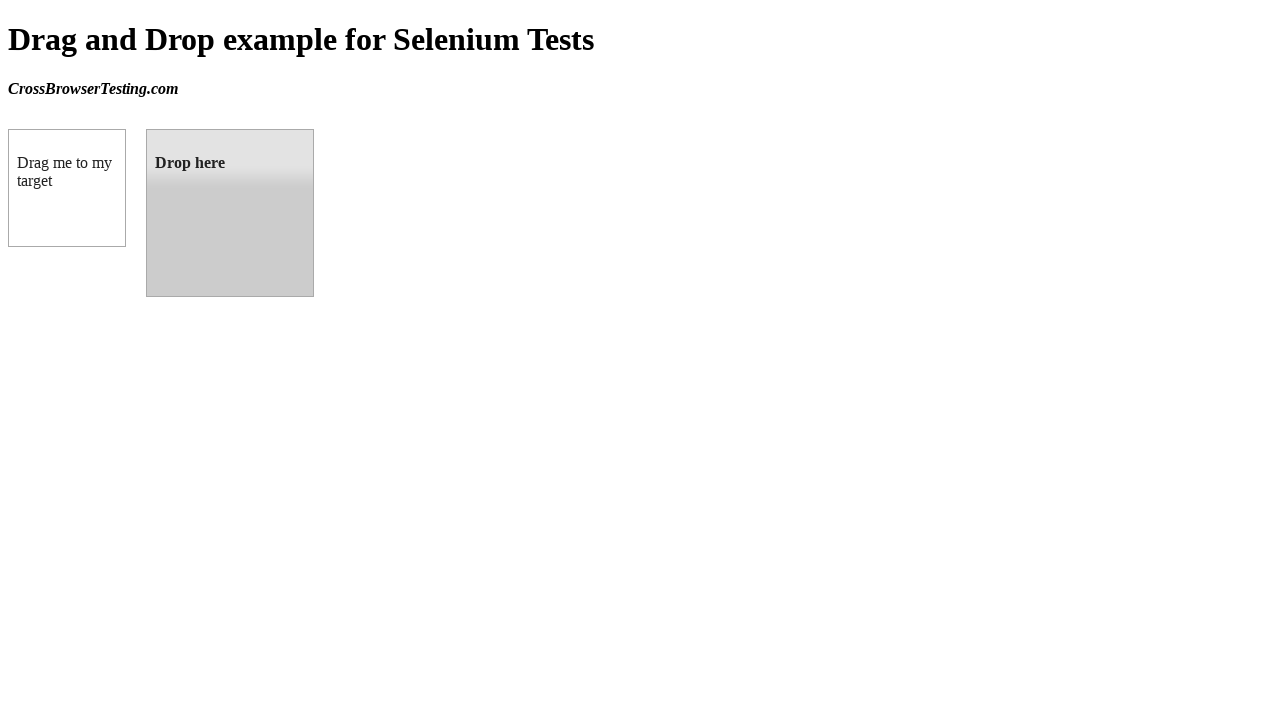

Located draggable element A
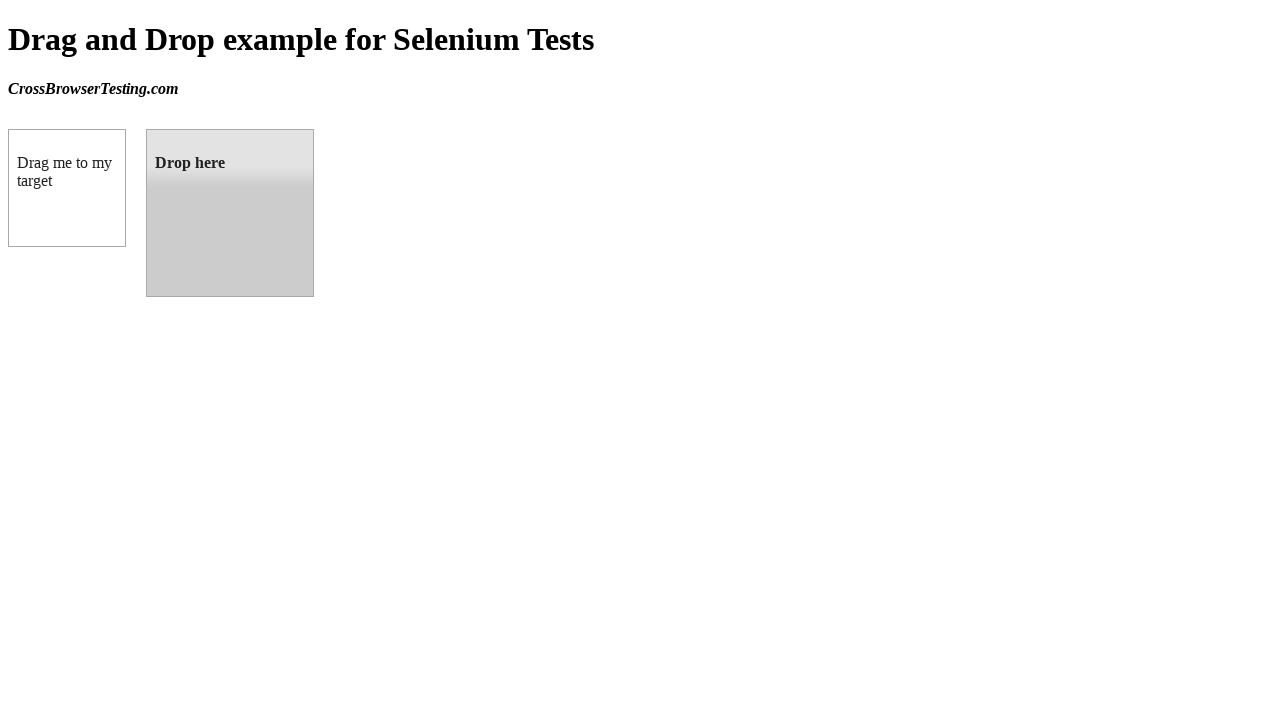

Located droppable target element
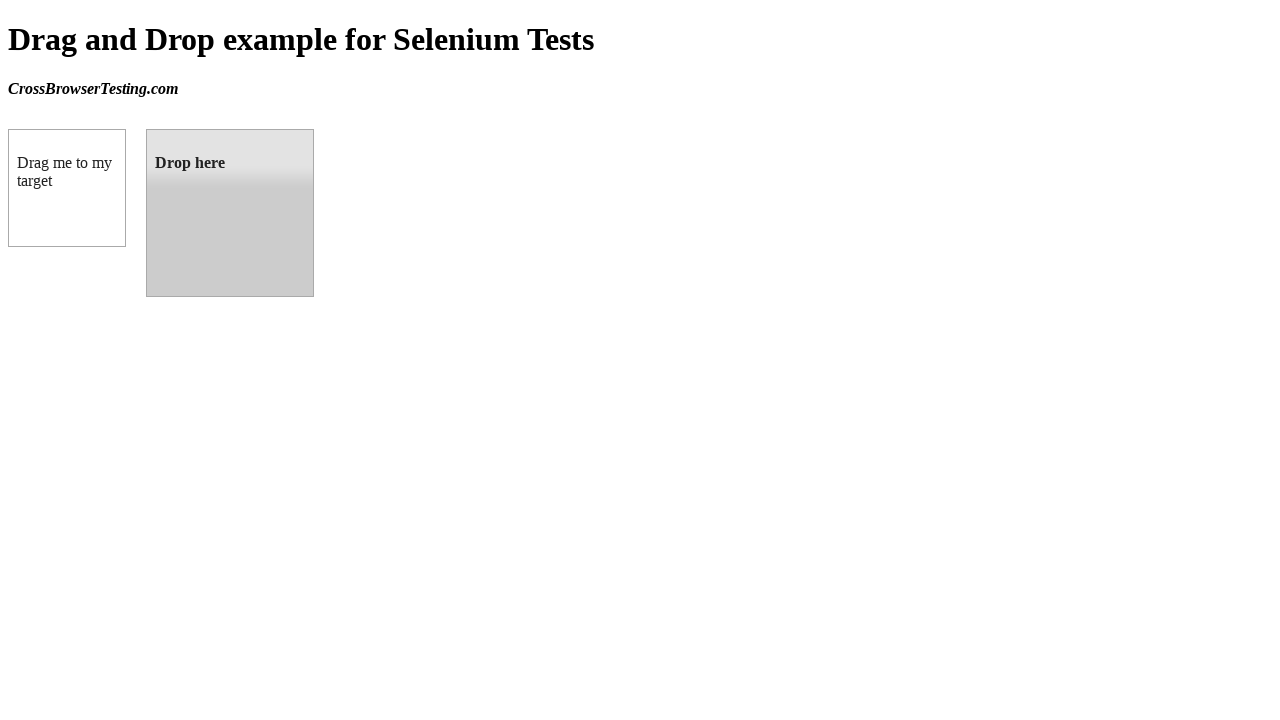

Retrieved target element bounding box coordinates
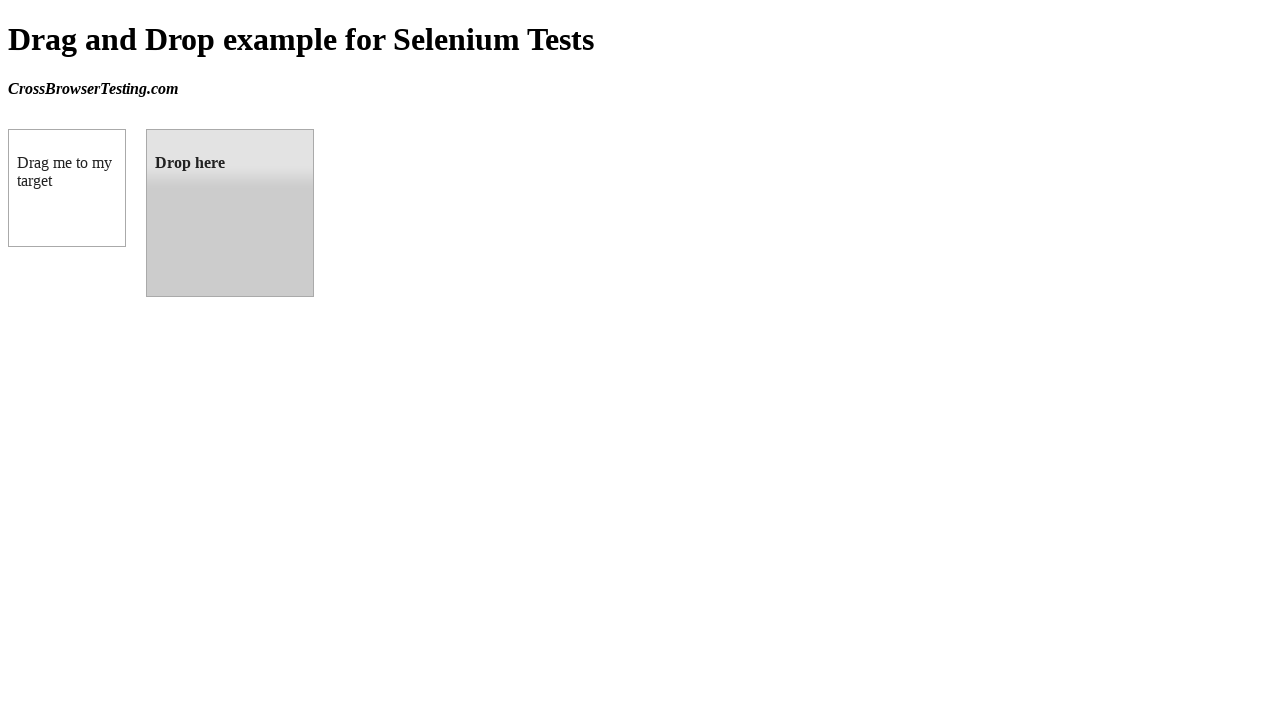

Dragged element A to droppable target position at (230, 213)
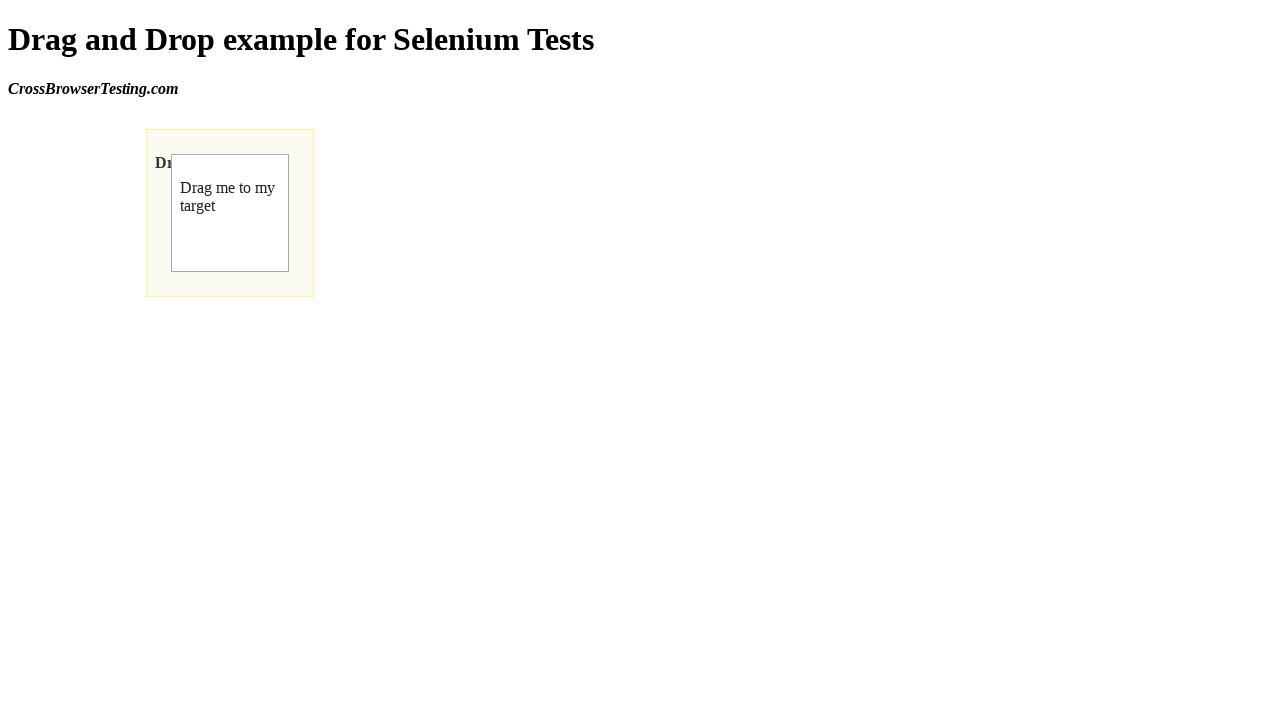

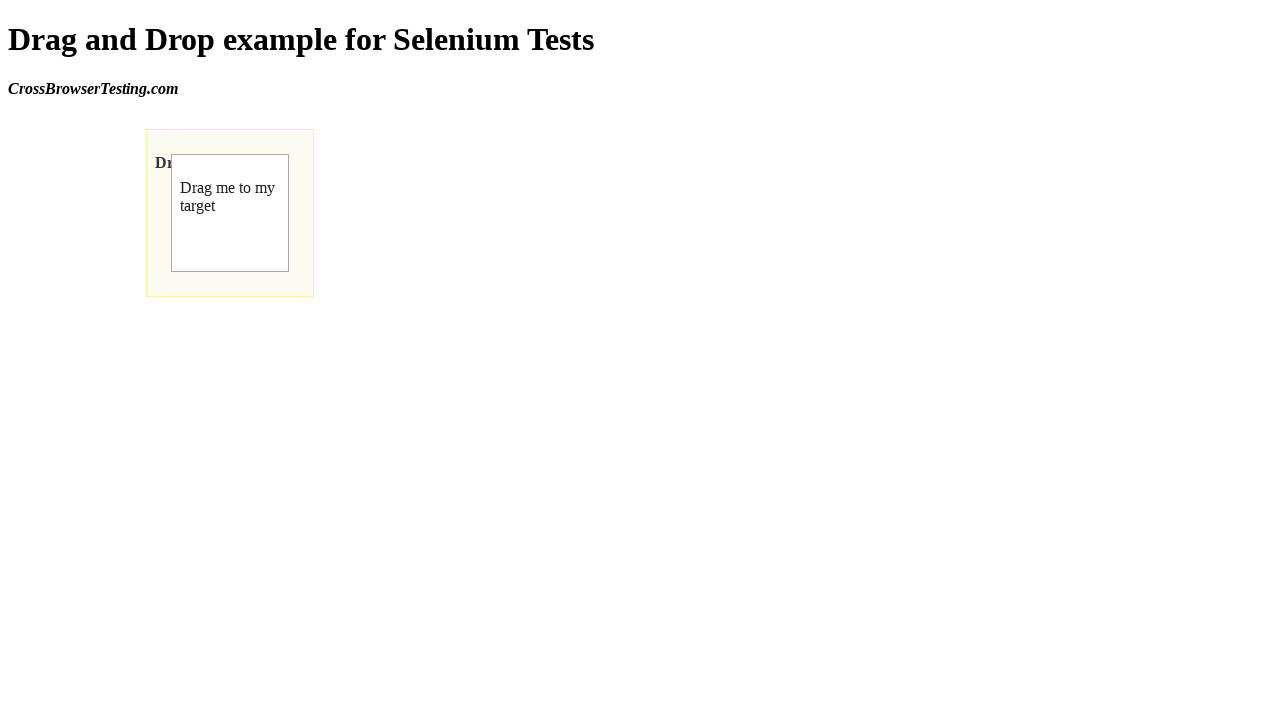